Tests that the Clear completed button displays correct text after completing an item

Starting URL: https://demo.playwright.dev/todomvc

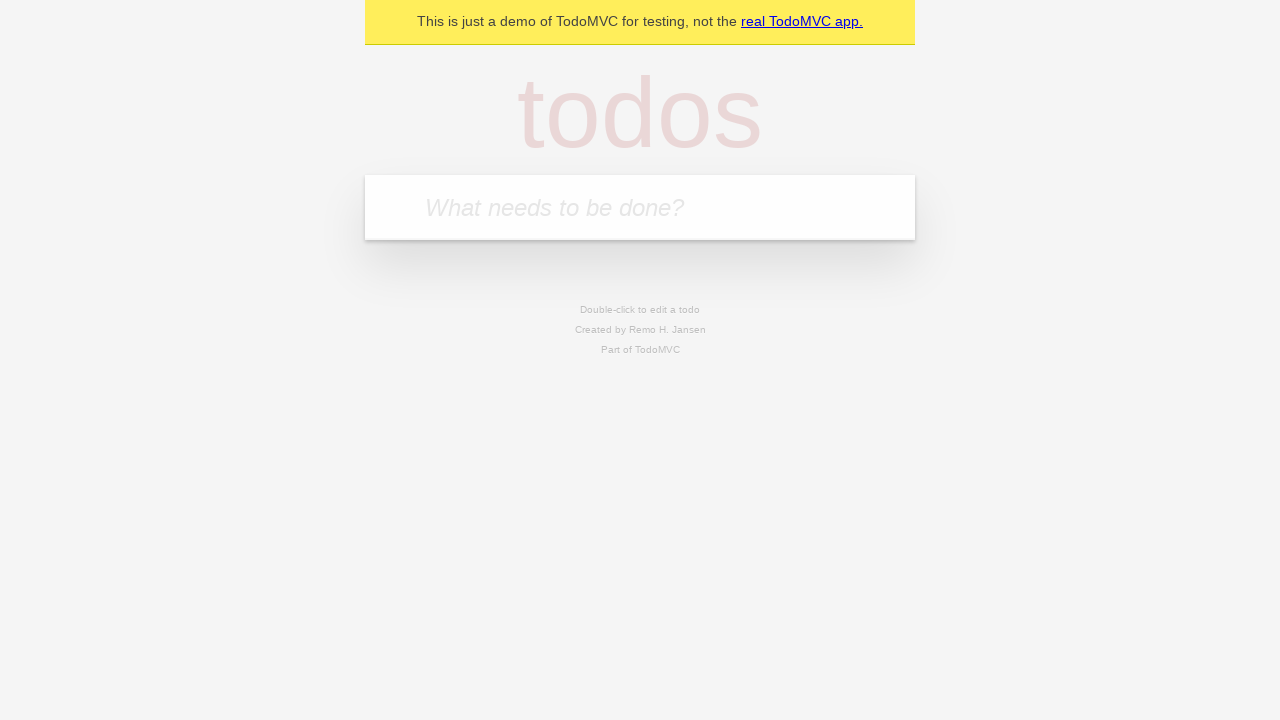

Filled todo input with 'buy some cheese' on internal:attr=[placeholder="What needs to be done?"i]
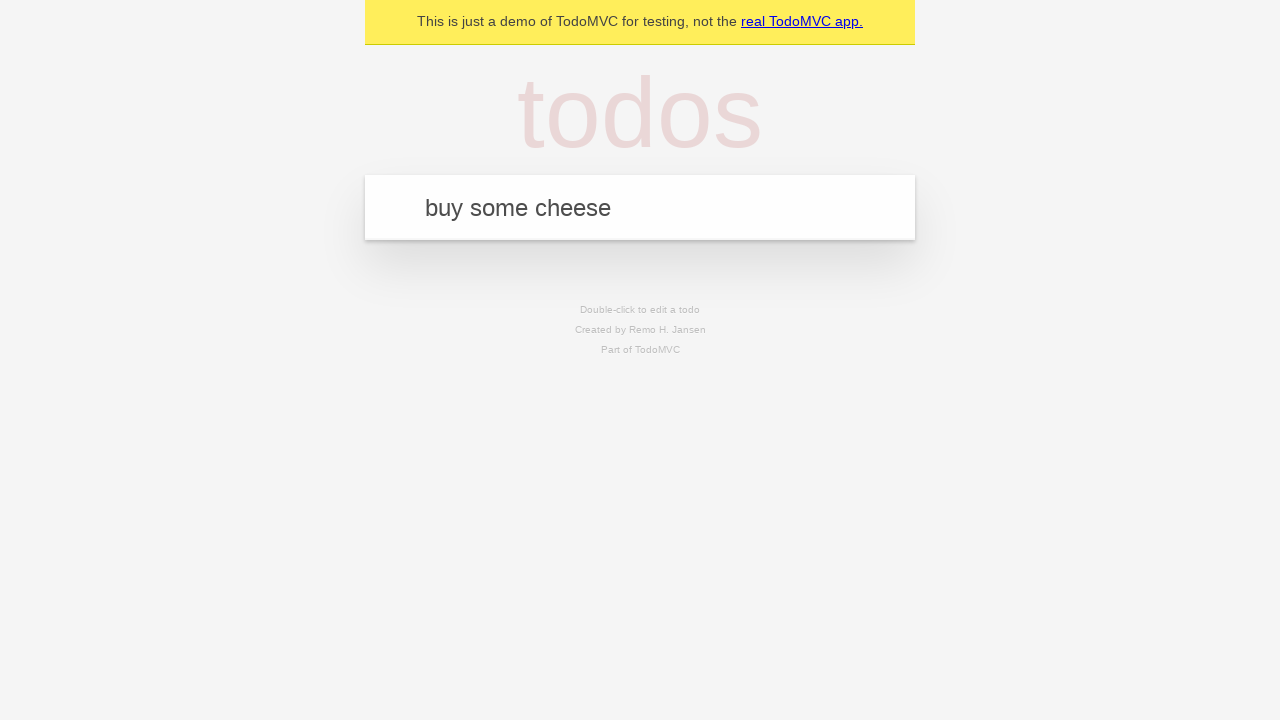

Pressed Enter to create first todo on internal:attr=[placeholder="What needs to be done?"i]
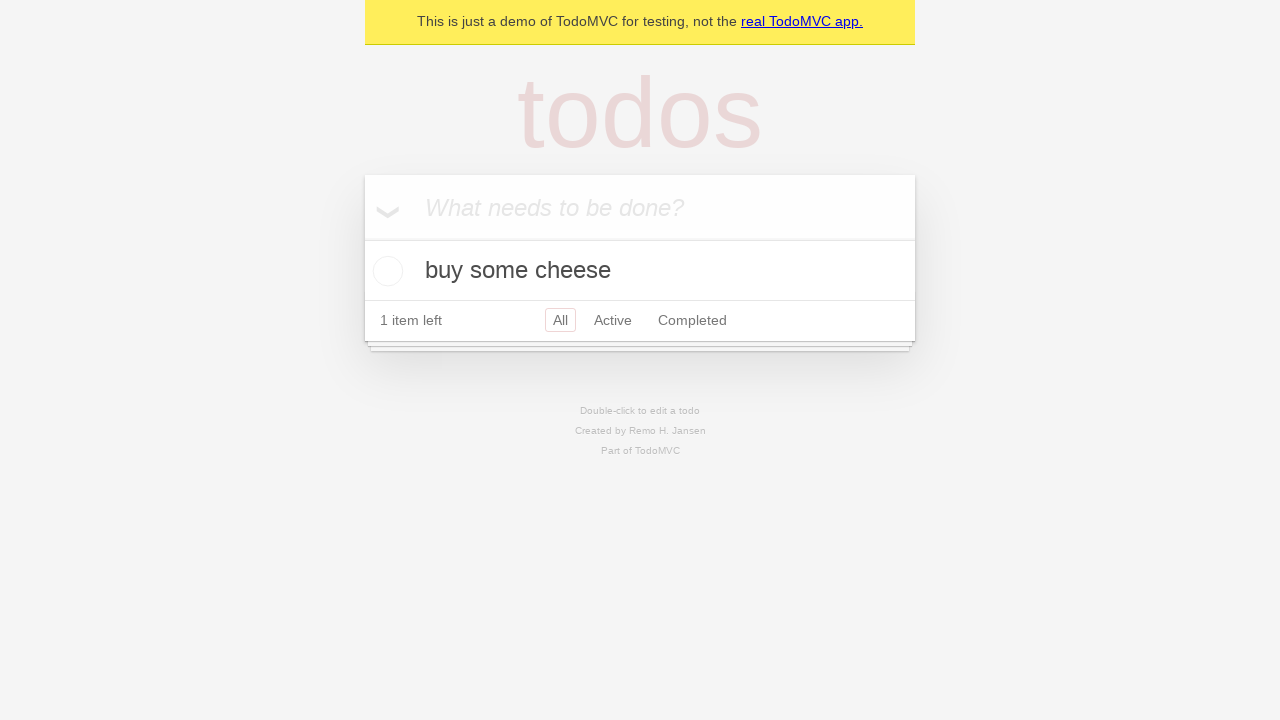

Filled todo input with 'feed the cat' on internal:attr=[placeholder="What needs to be done?"i]
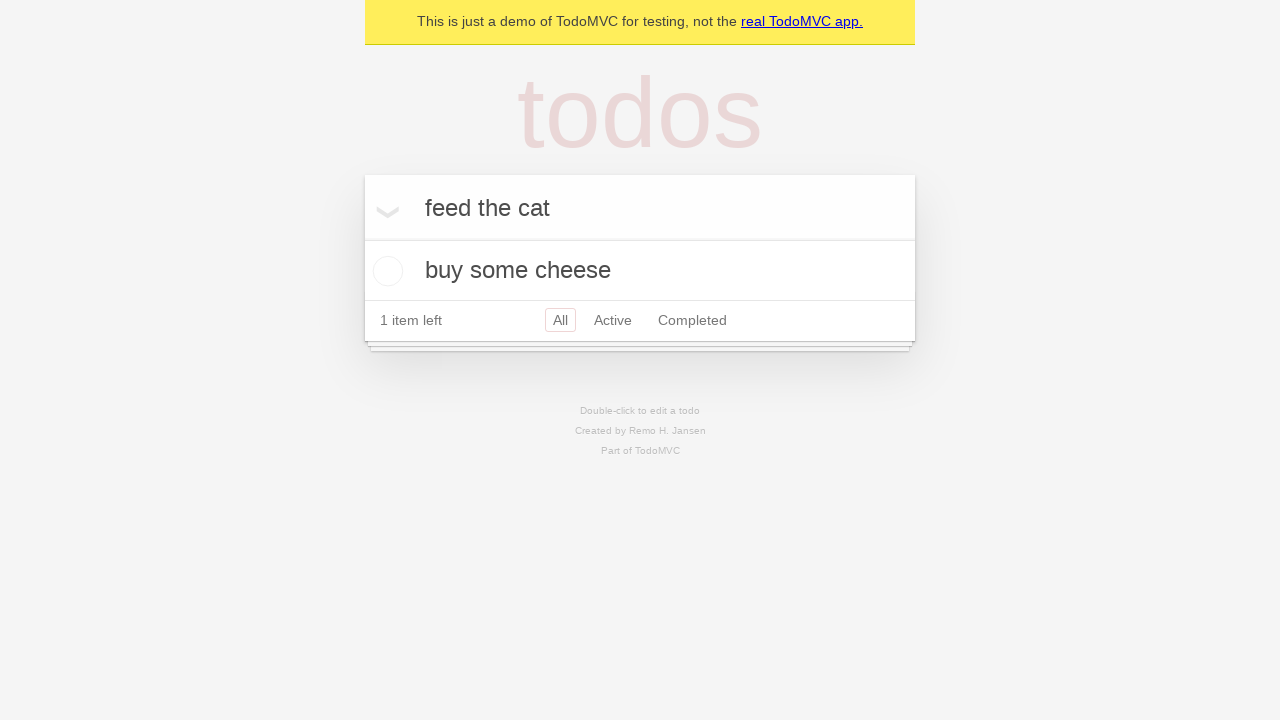

Pressed Enter to create second todo on internal:attr=[placeholder="What needs to be done?"i]
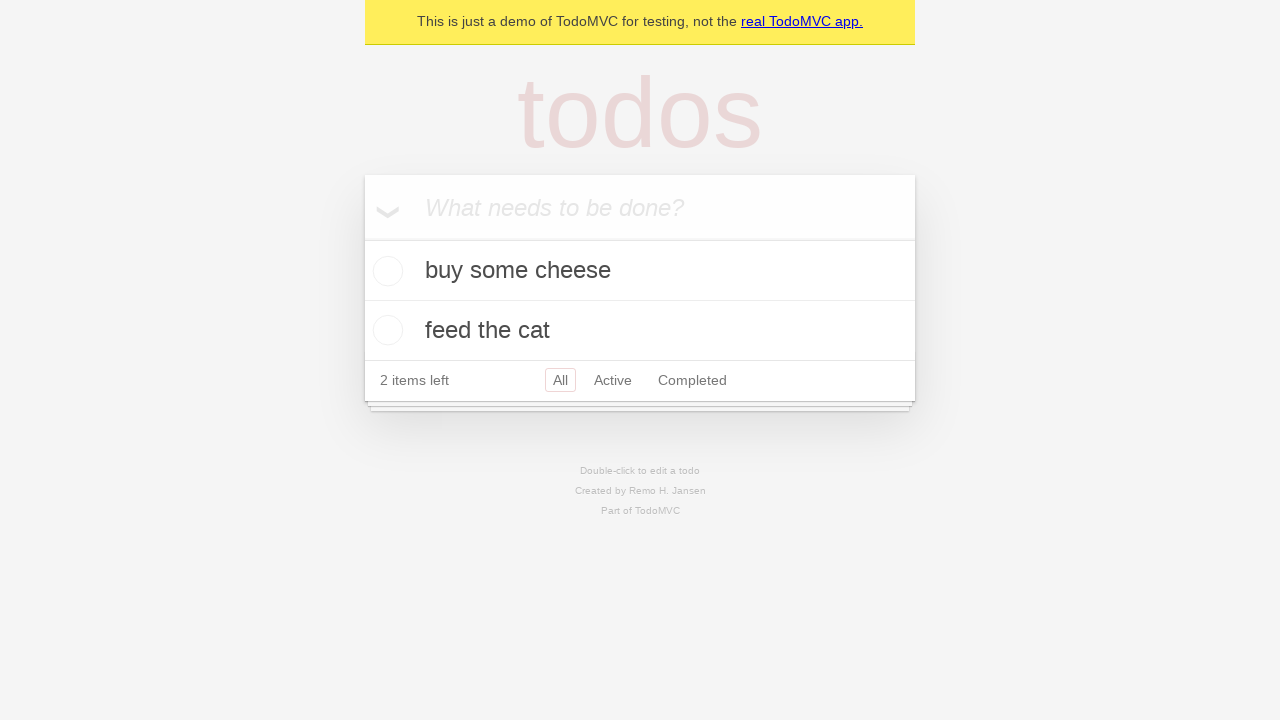

Filled todo input with 'book a doctors appointment' on internal:attr=[placeholder="What needs to be done?"i]
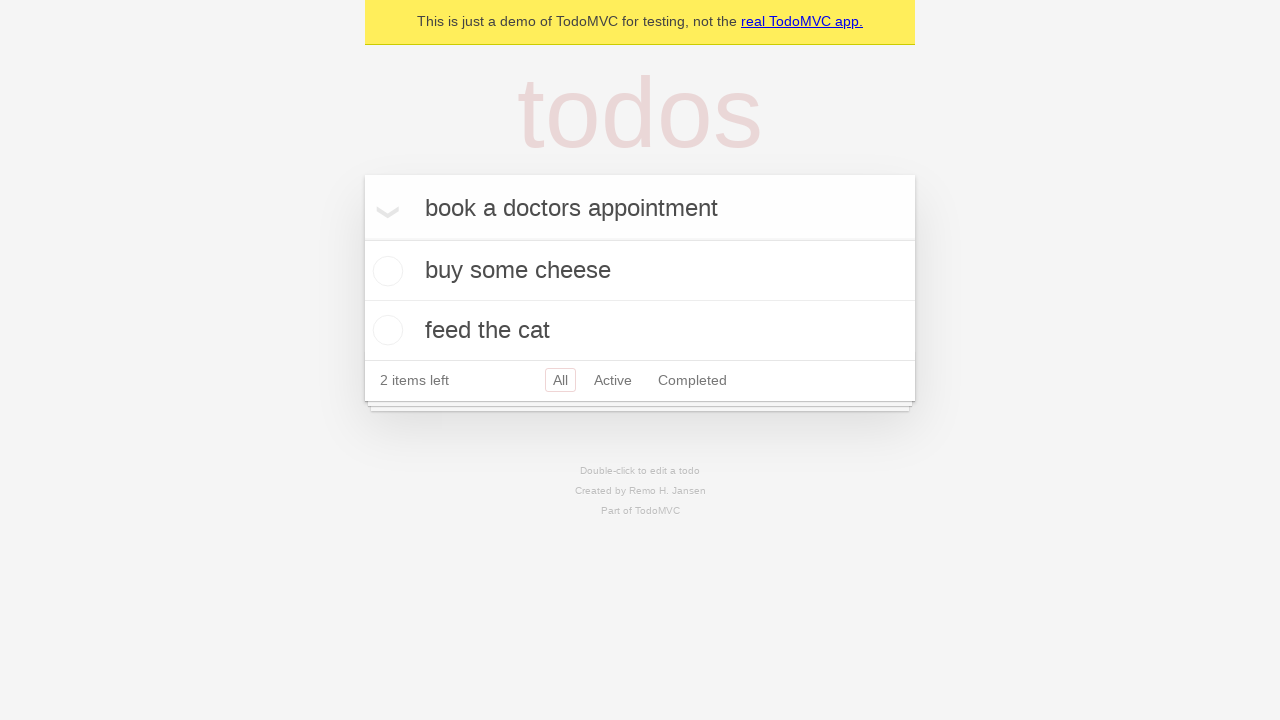

Pressed Enter to create third todo on internal:attr=[placeholder="What needs to be done?"i]
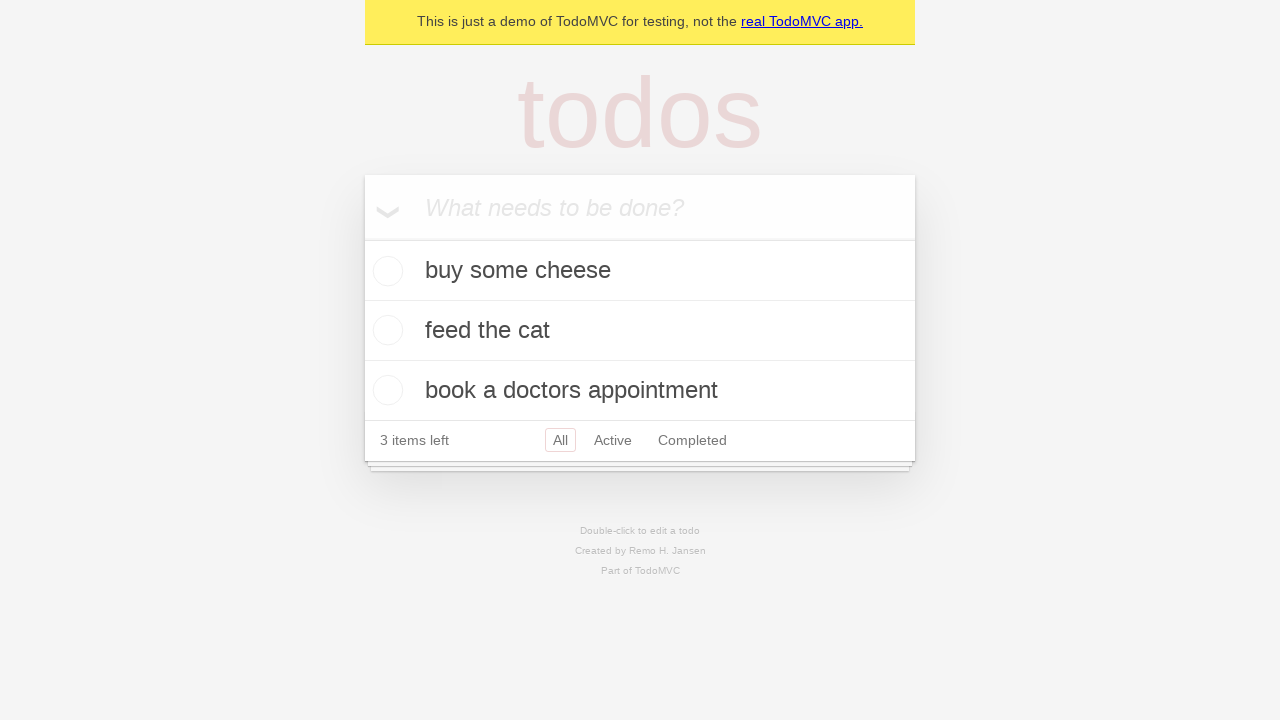

Checked the first todo item to mark it as completed at (385, 271) on .todo-list li .toggle >> nth=0
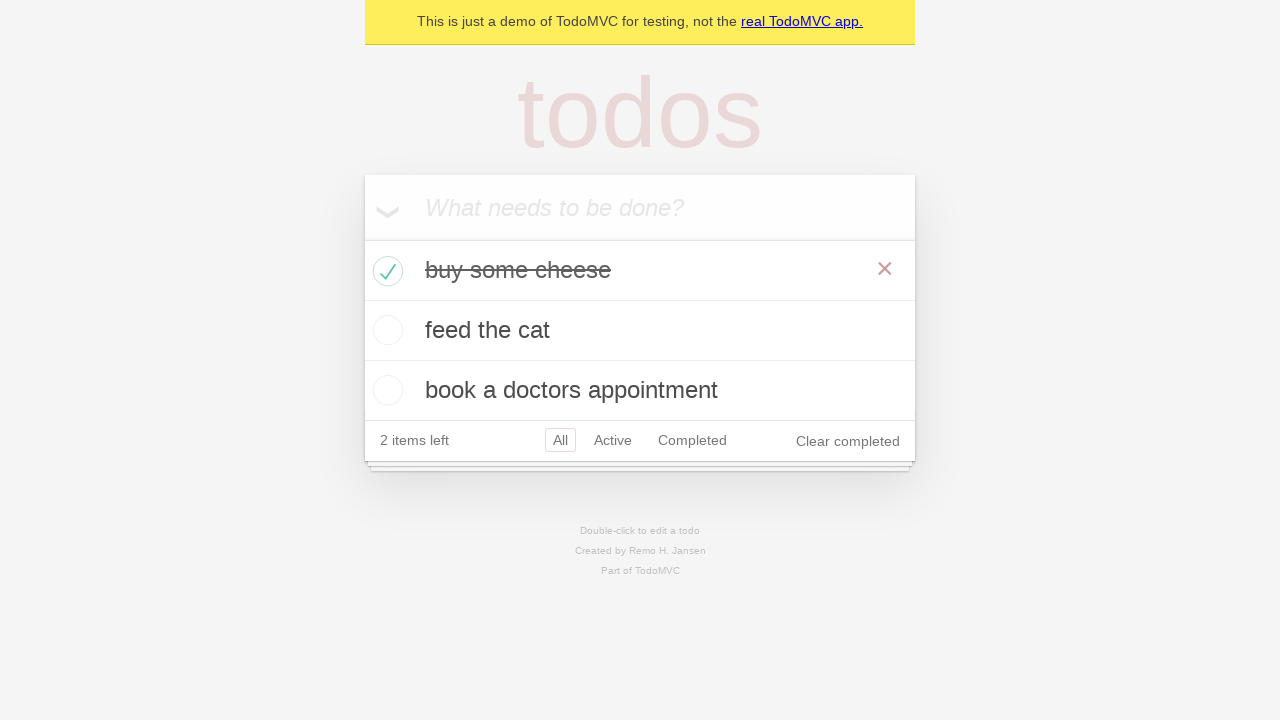

Clear completed button appeared after marking todo as complete
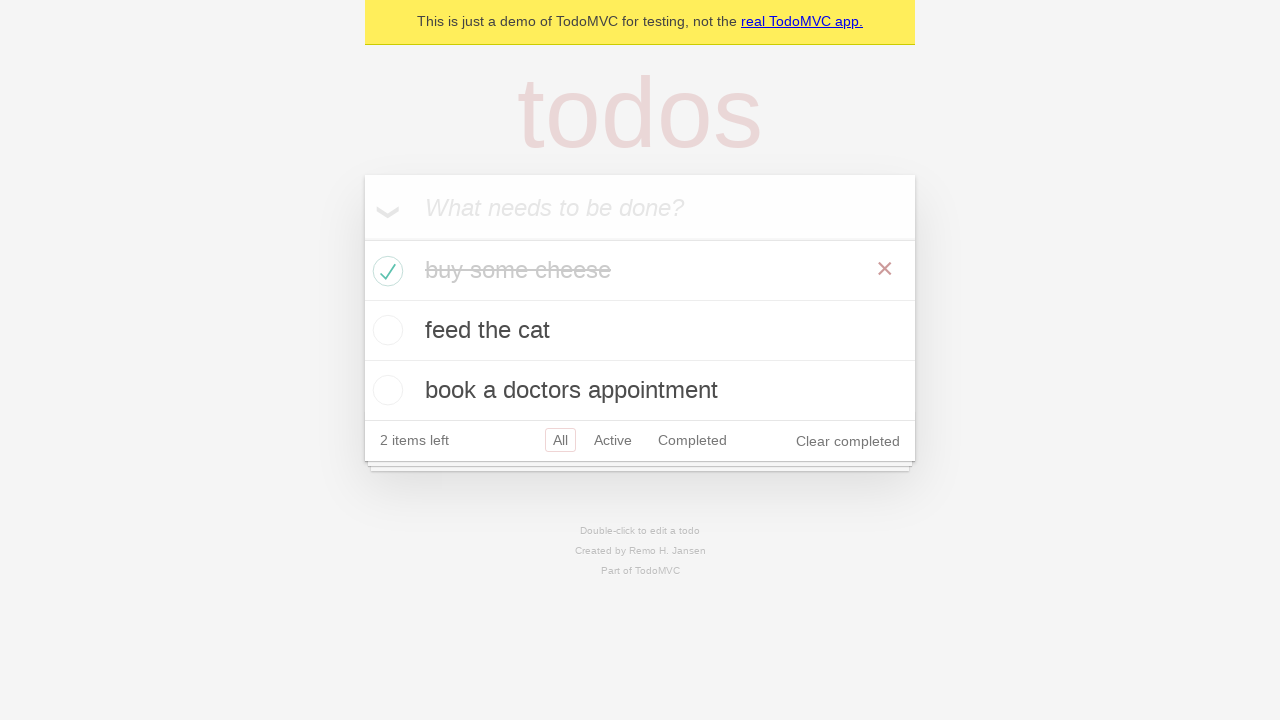

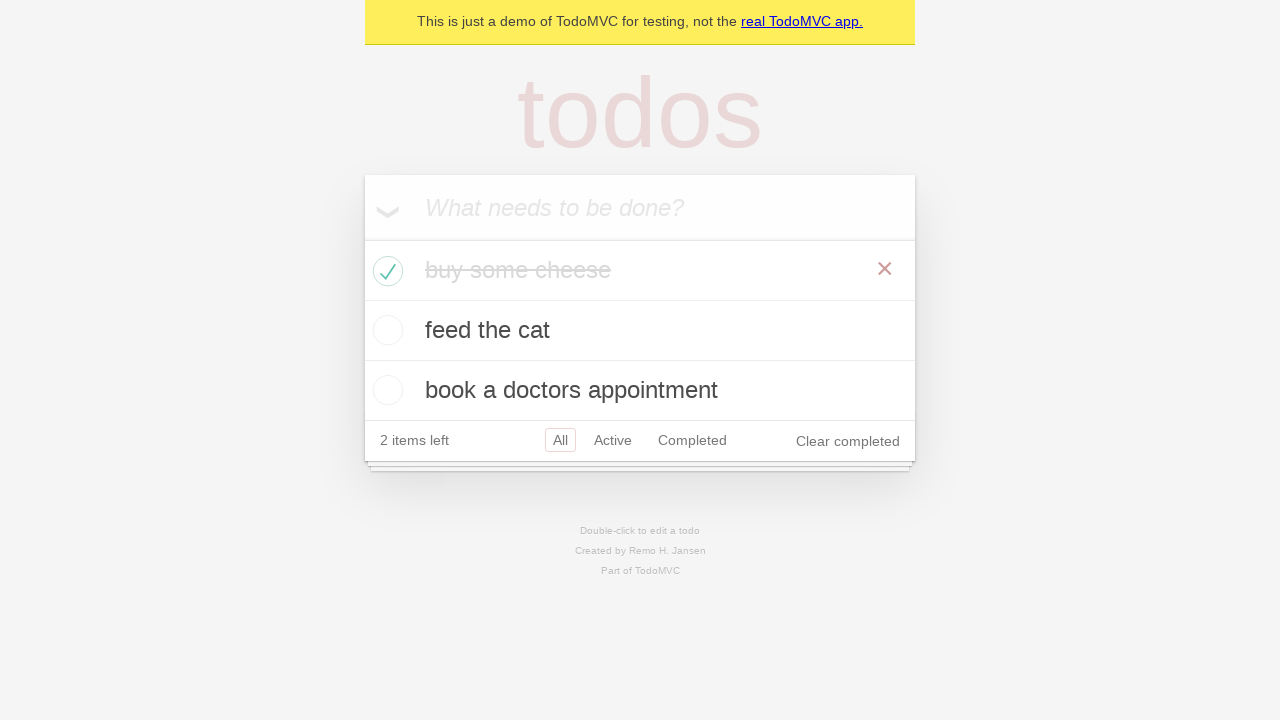